Tests the New Times Rwanda search functionality by navigating through multiple pages of search results and verifying that articles are displayed with titles, links, and dates

Starting URL: https://www.newtimes.co.rw/search?query=technology

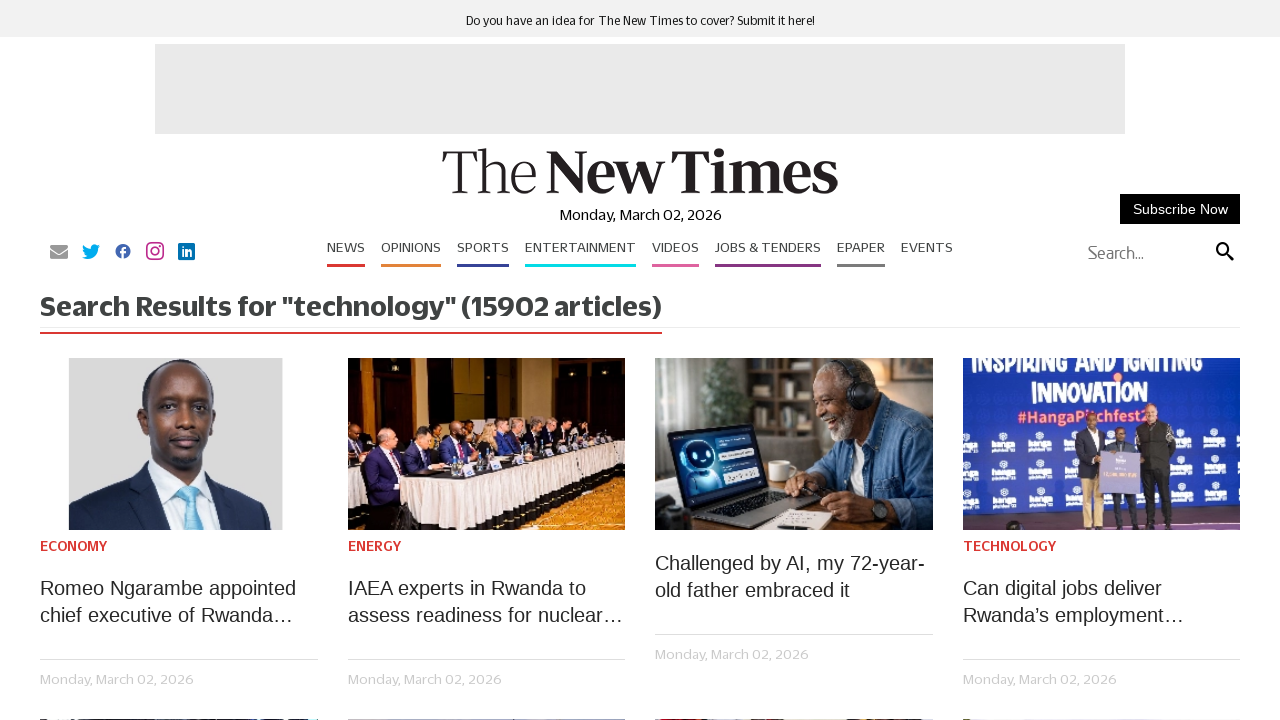

Search widget loaded on page 1
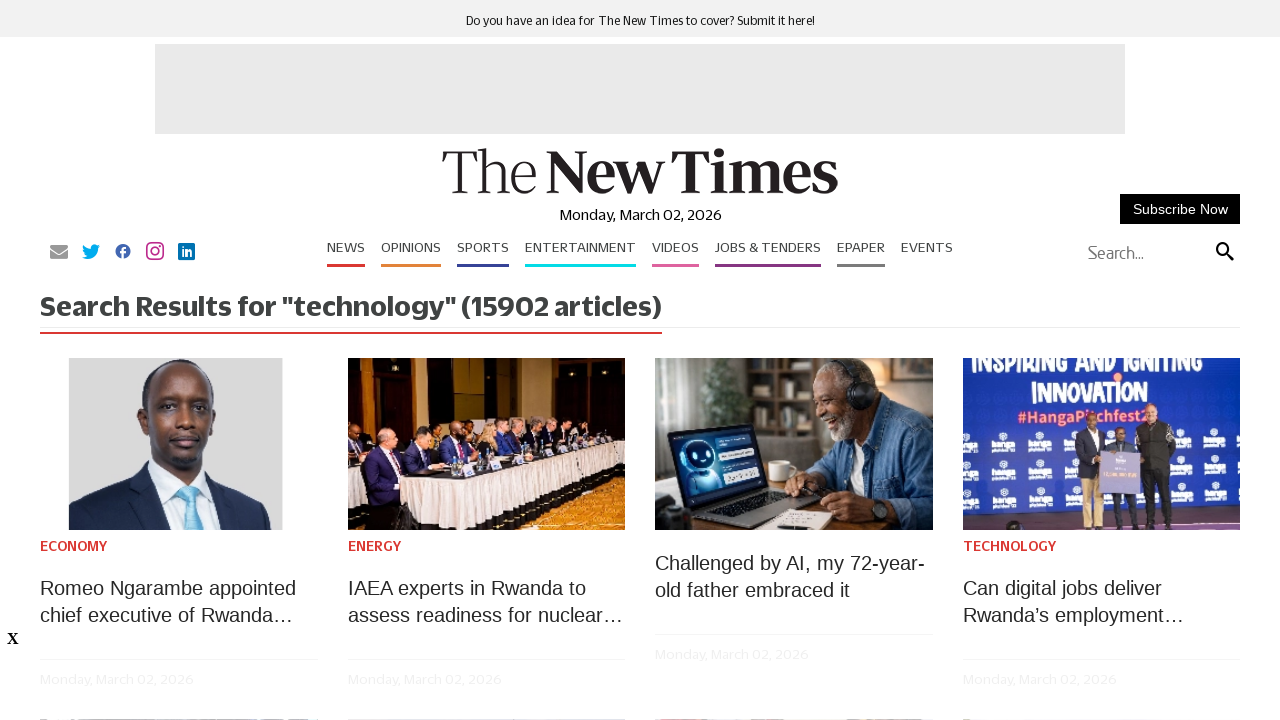

Article elements found on page 1
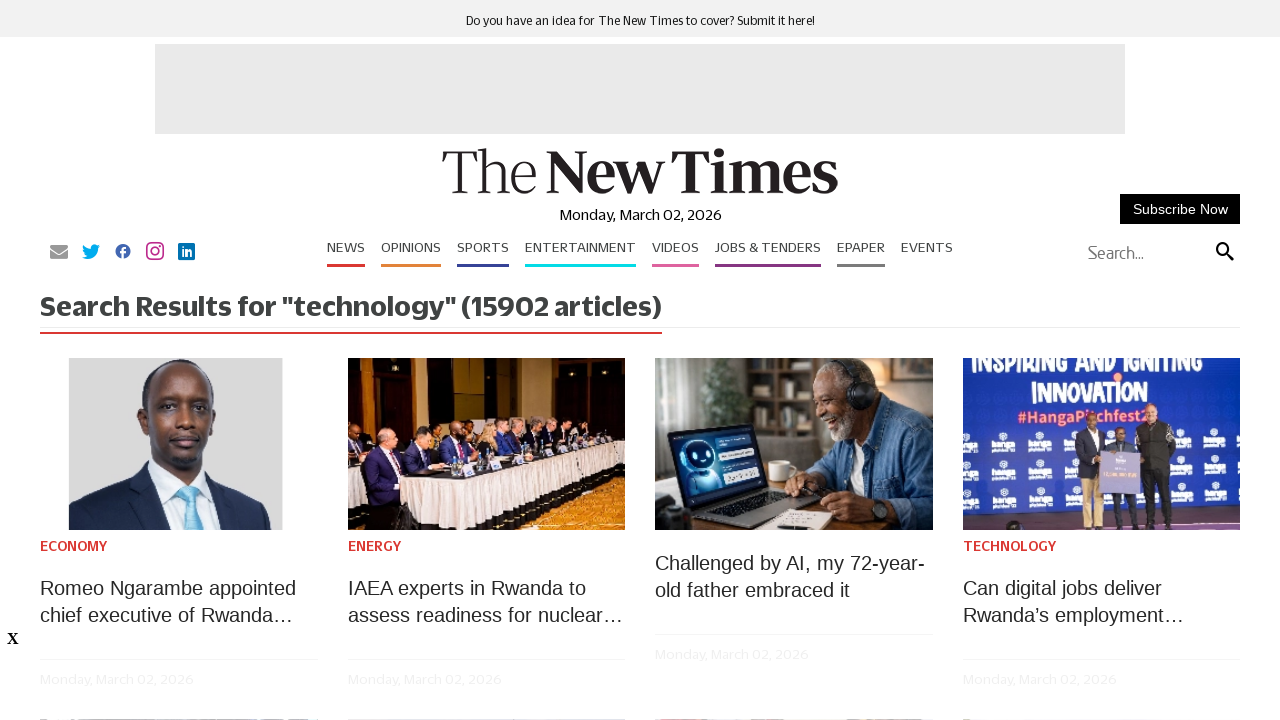

Article titles are visible on page 1
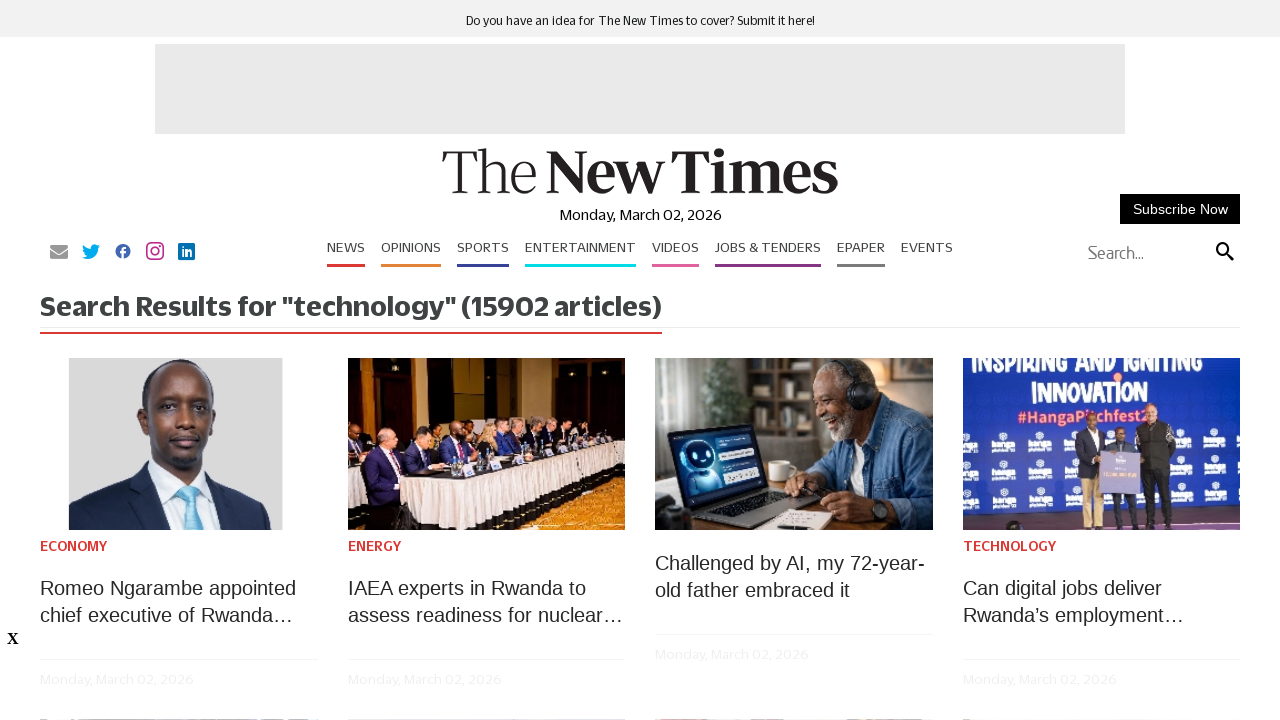

Article dates are visible on page 1
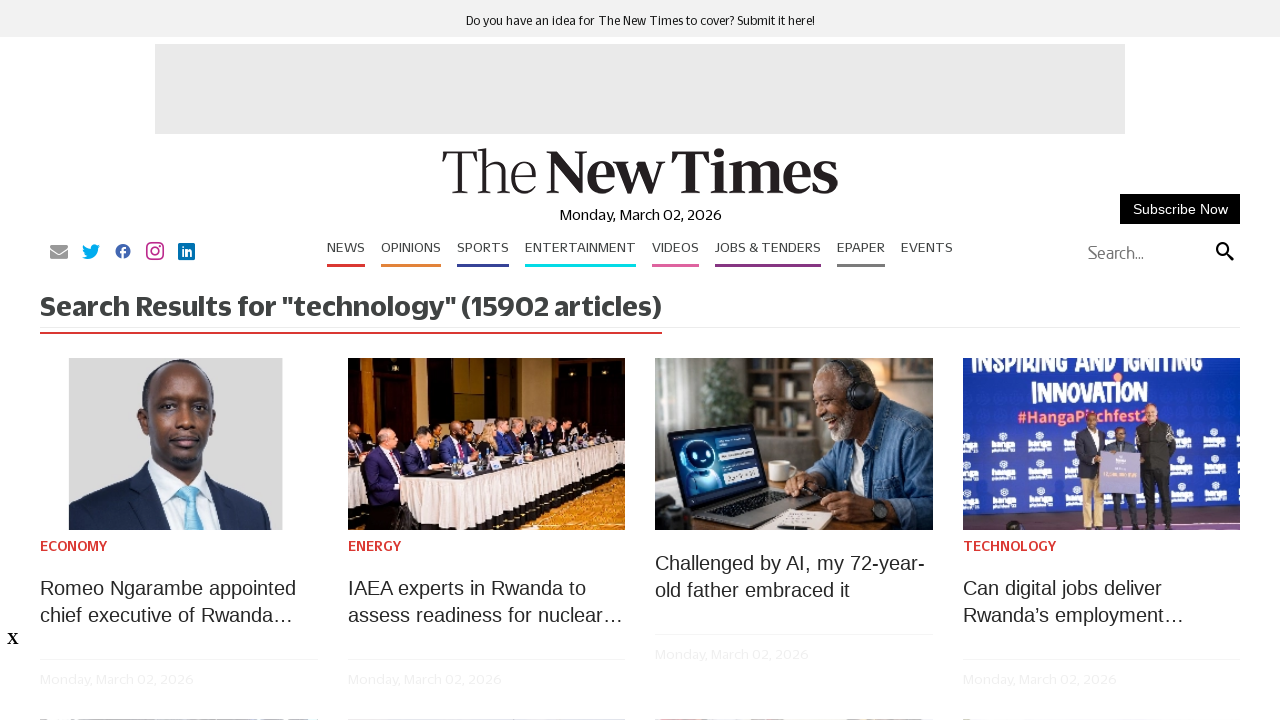

Navigated to page 2 of search results
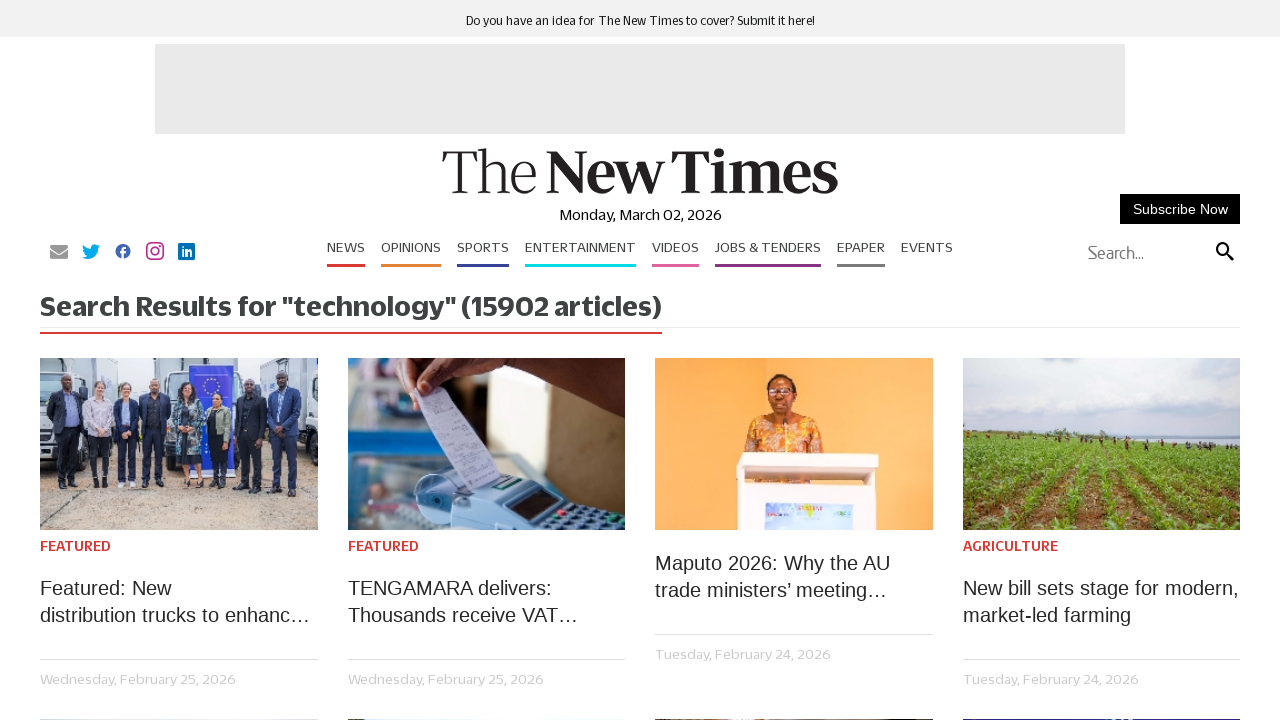

Search widget loaded on page 2
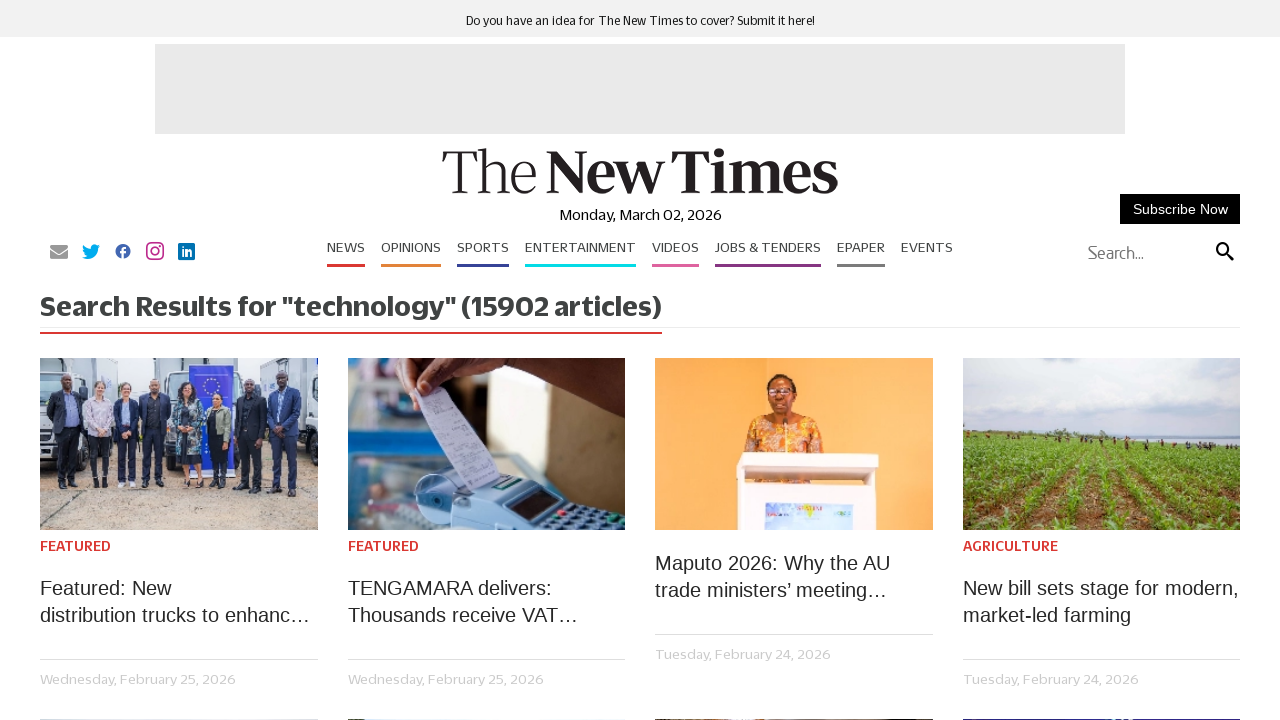

Article elements found on page 2
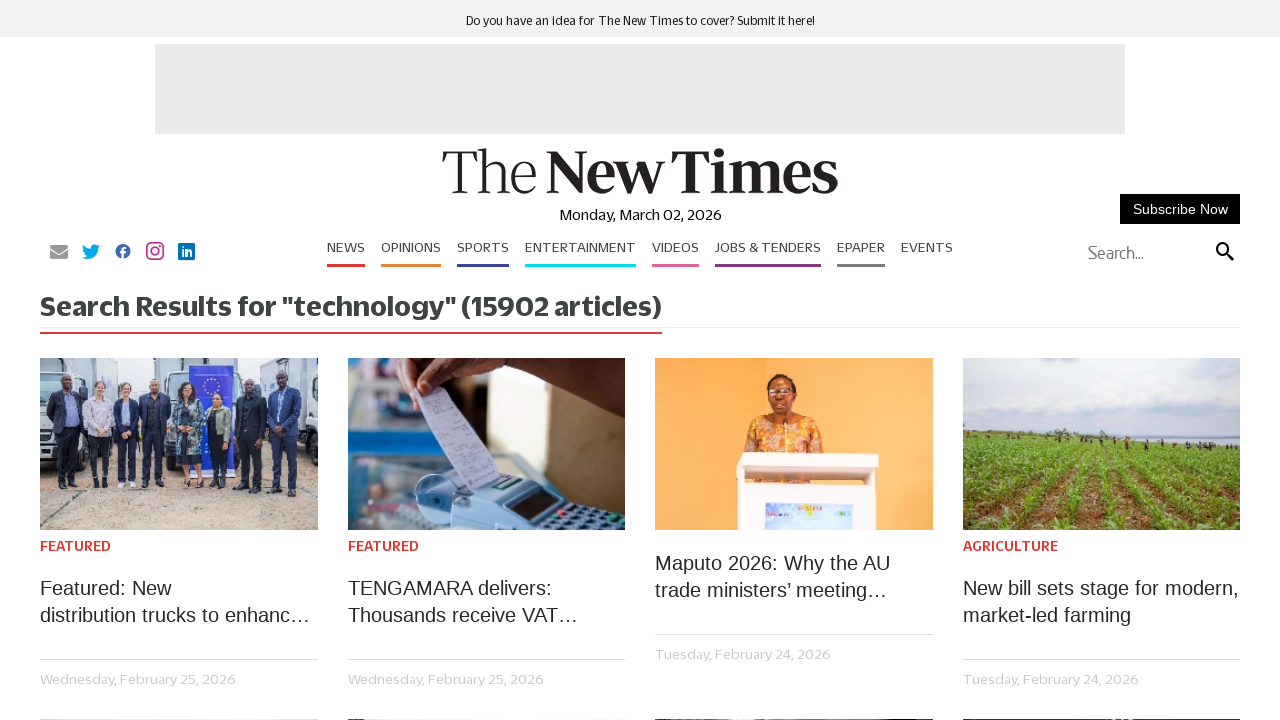

Navigated to page 3 of search results
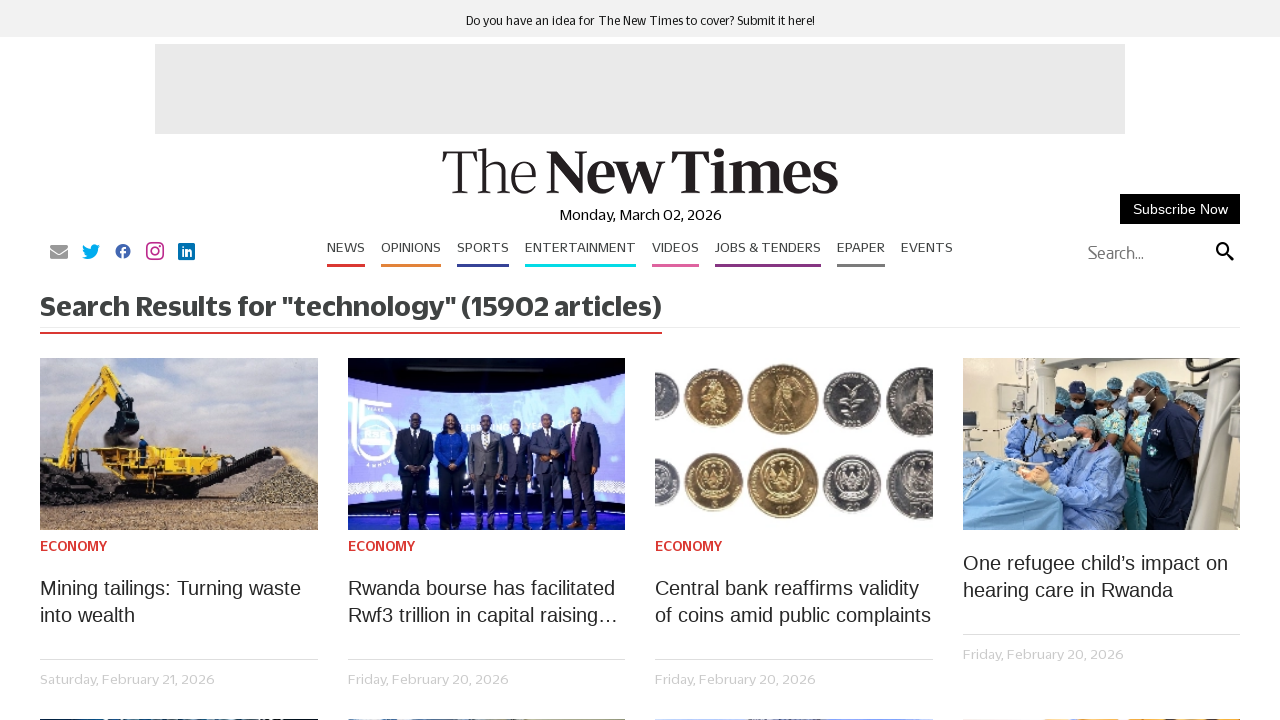

Search widget loaded on page 3
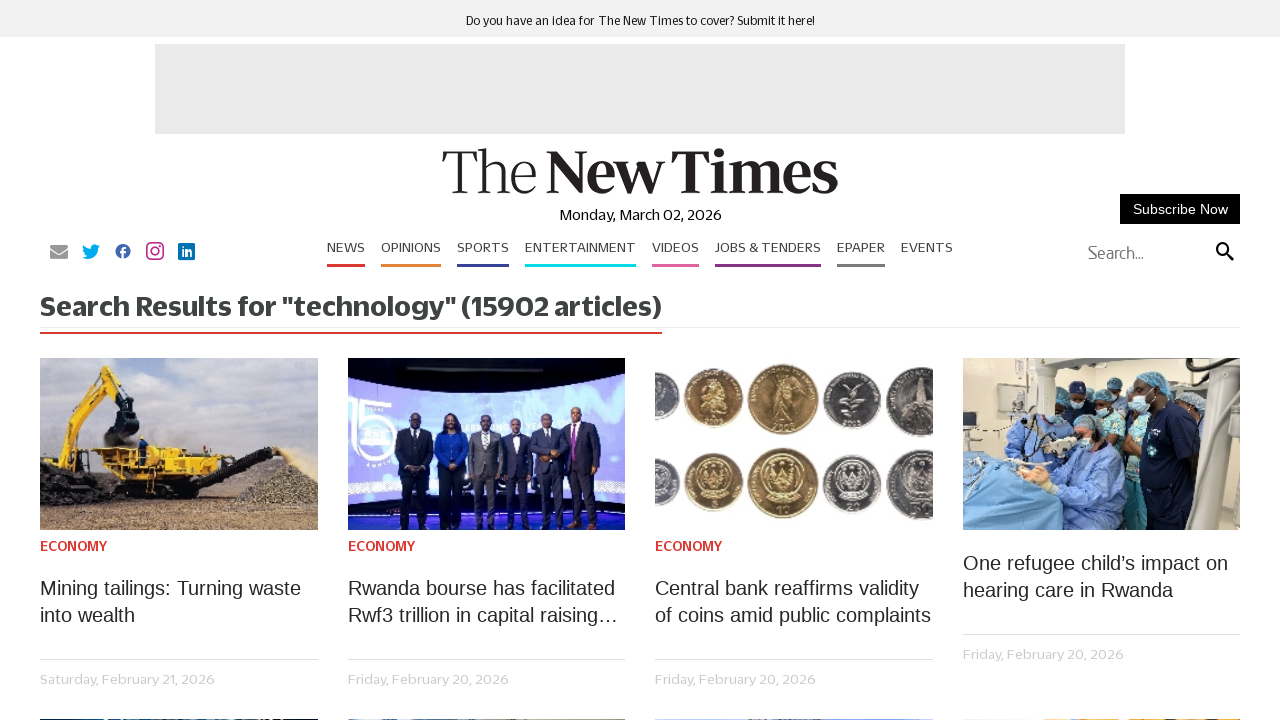

Article elements found on page 3
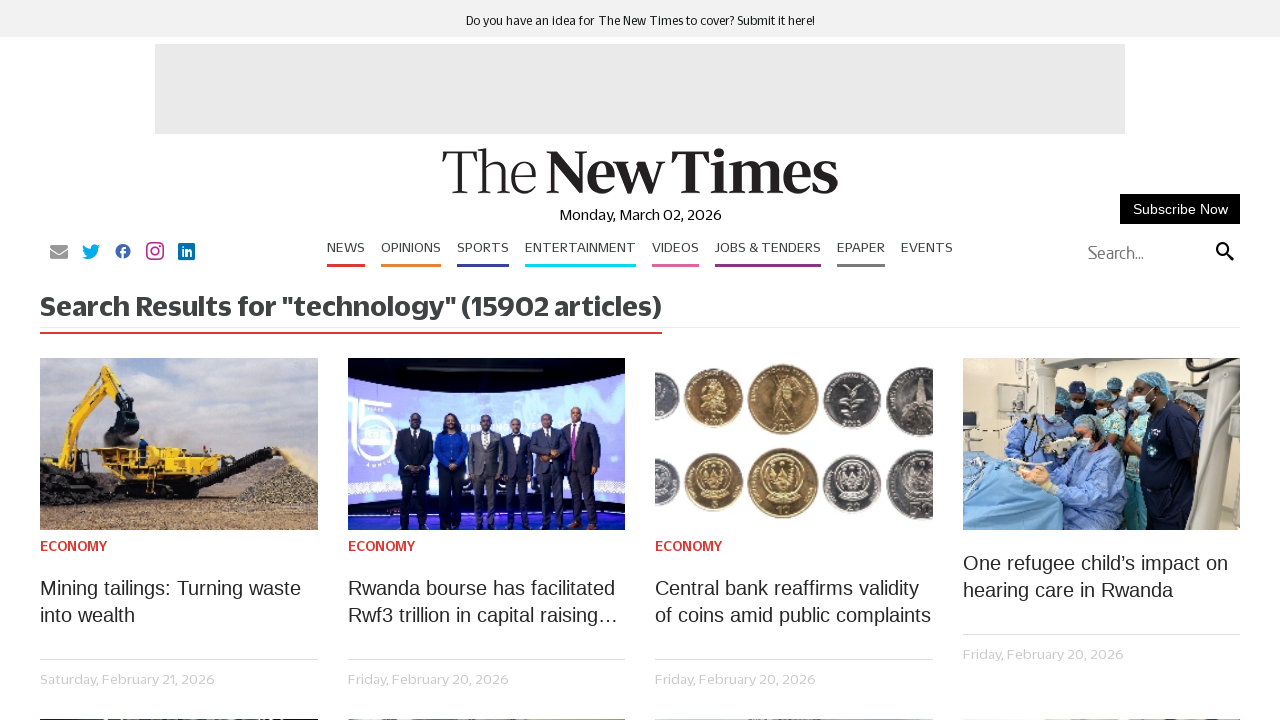

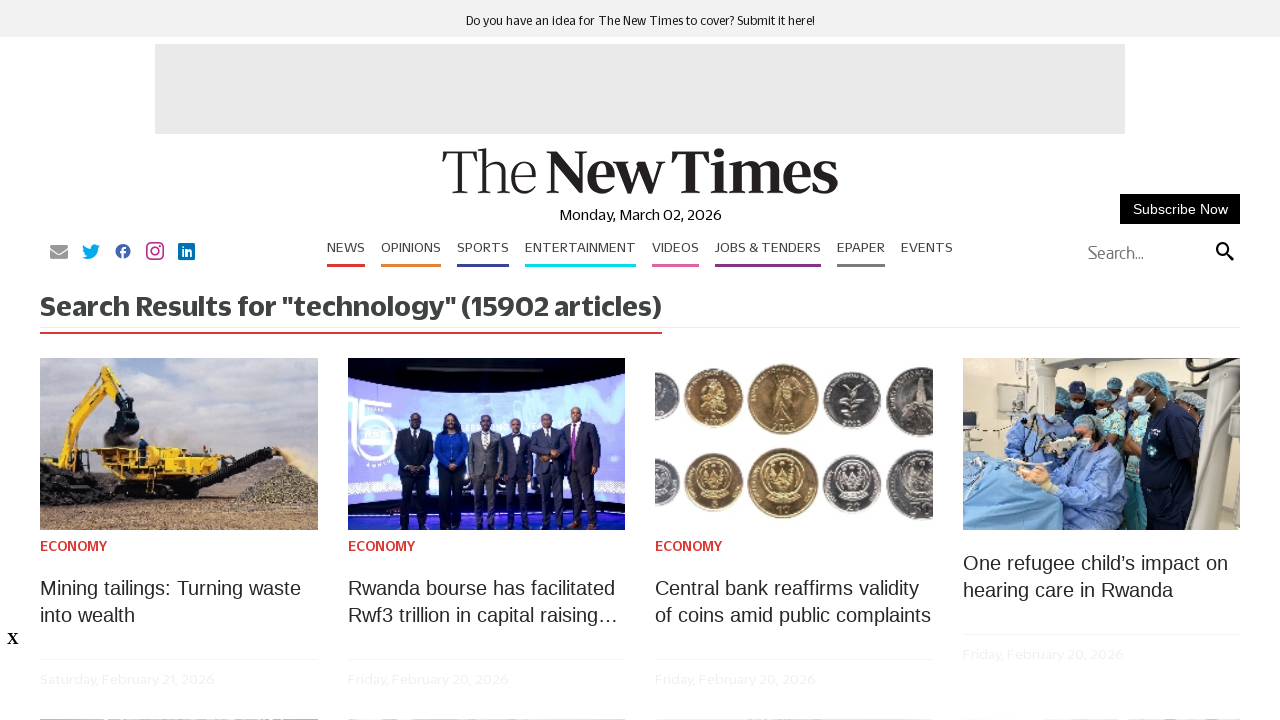